Tests the text box form on DemoQA by filling in name, email, current address, and permanent address fields, then submitting and verifying the output displays correctly.

Starting URL: https://demoqa.com/text-box

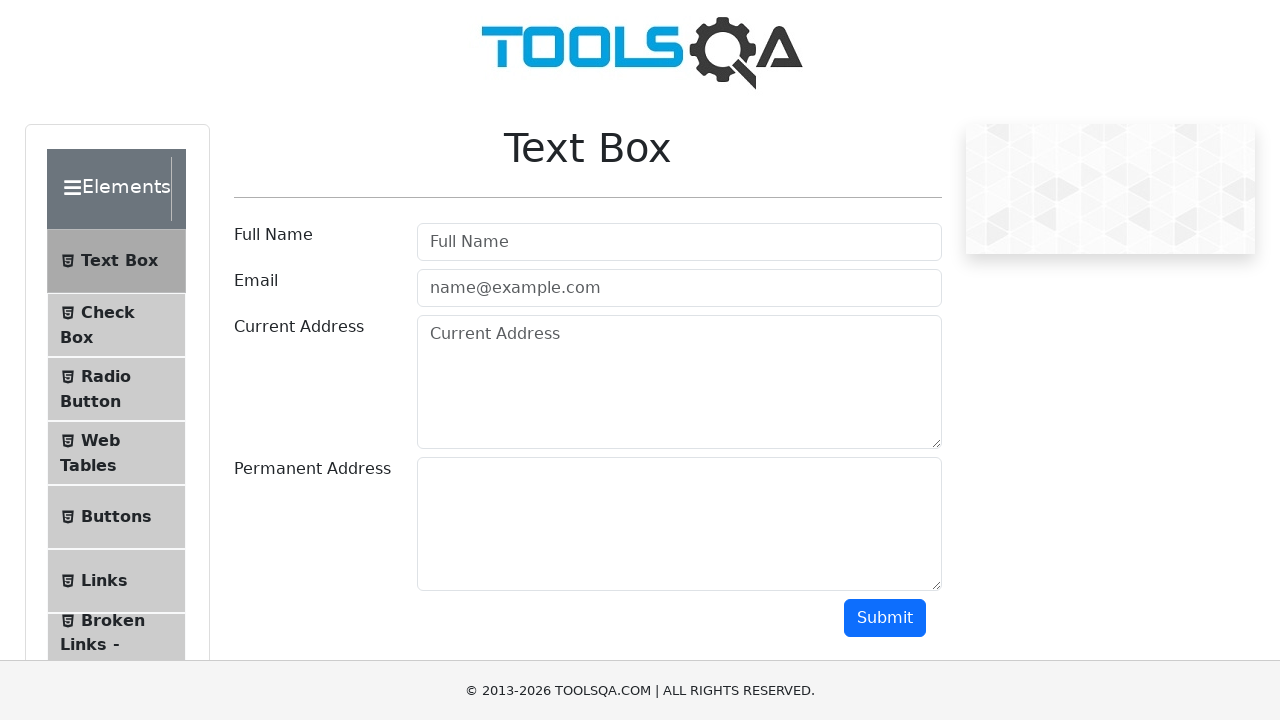

Filled in name field with 'New User' on #userName
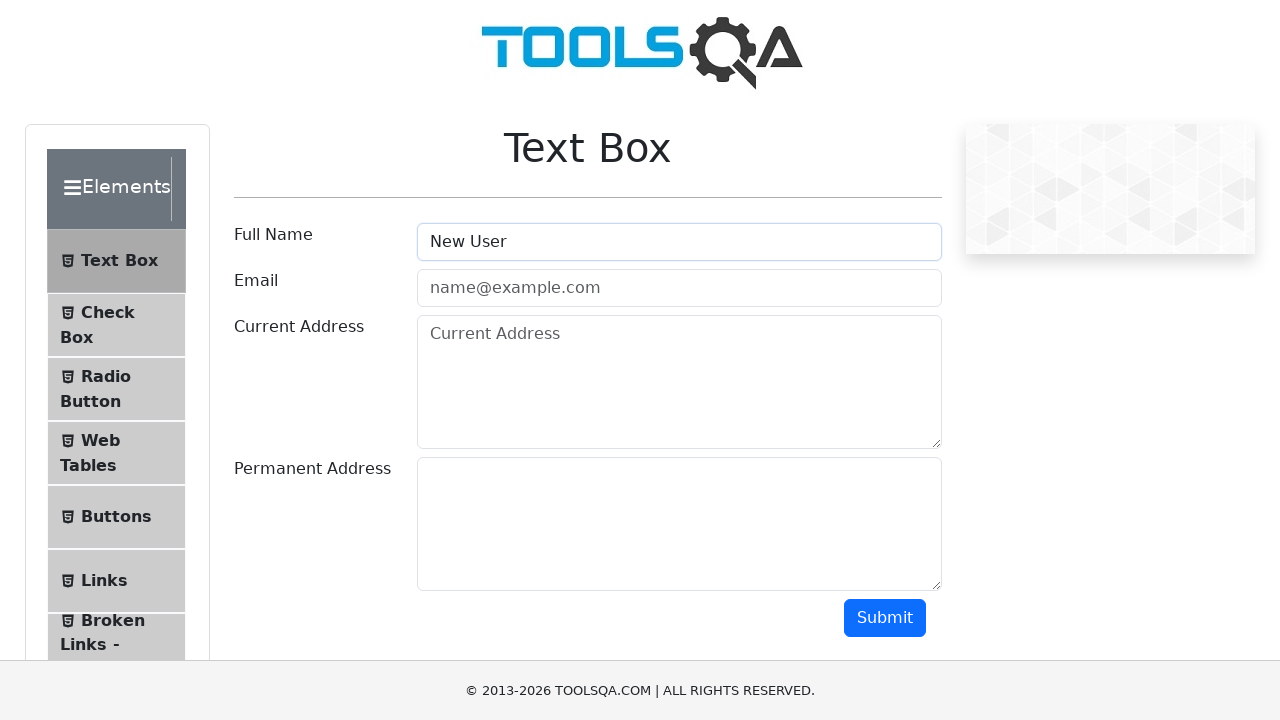

Filled in email field with 'mail@mail.com' on #userEmail
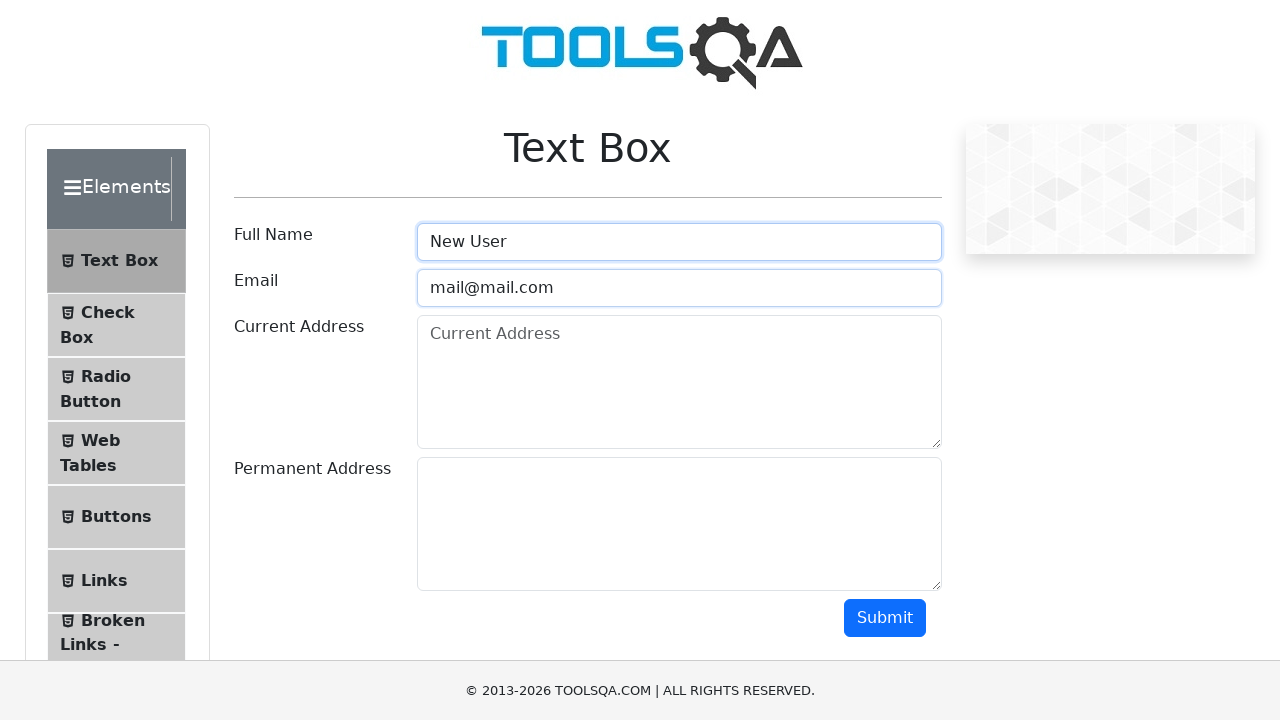

Filled in current address field with 'Belarus, Minsk' on #currentAddress
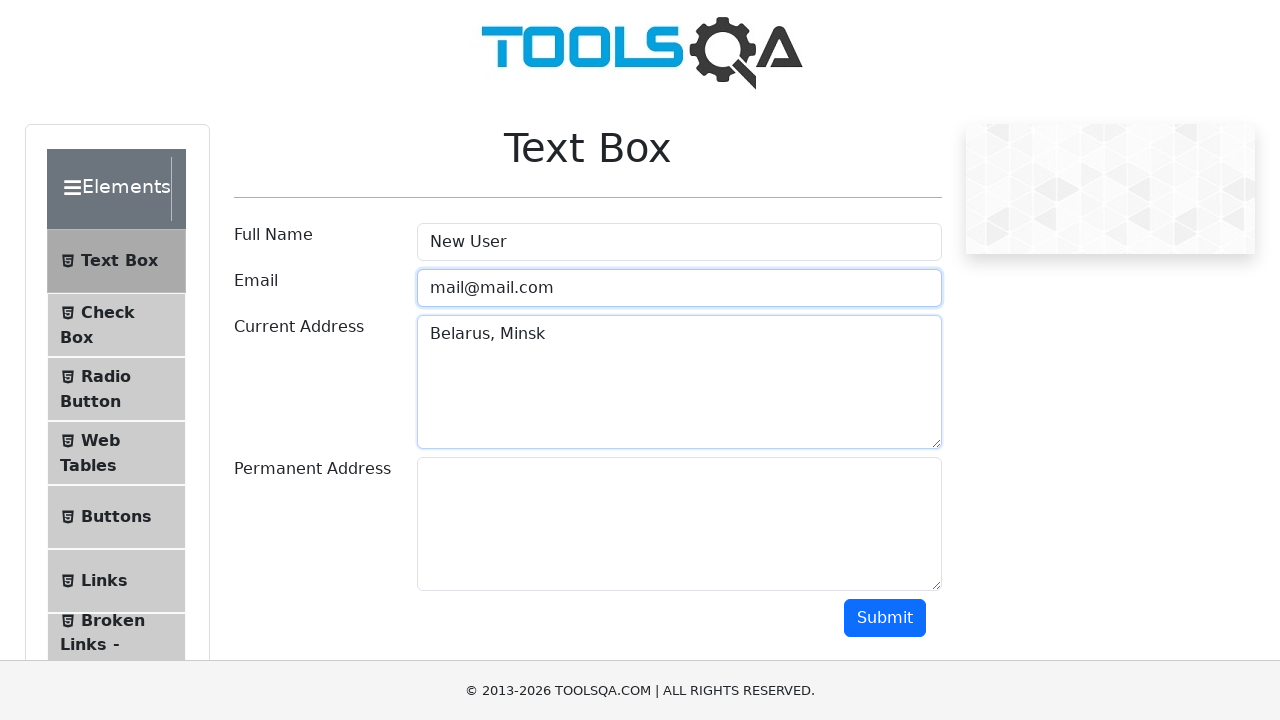

Filled in permanent address field with 'some other address' on #permanentAddress
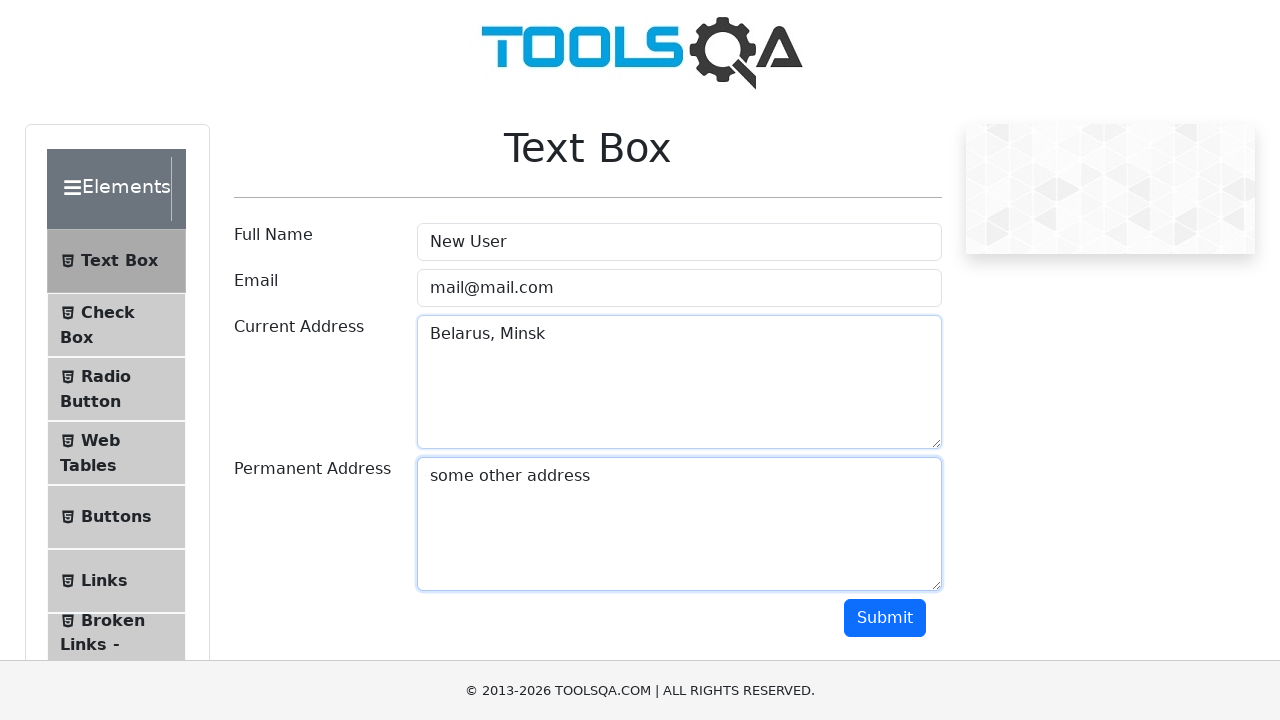

Clicked the submit button at (885, 618) on #submit
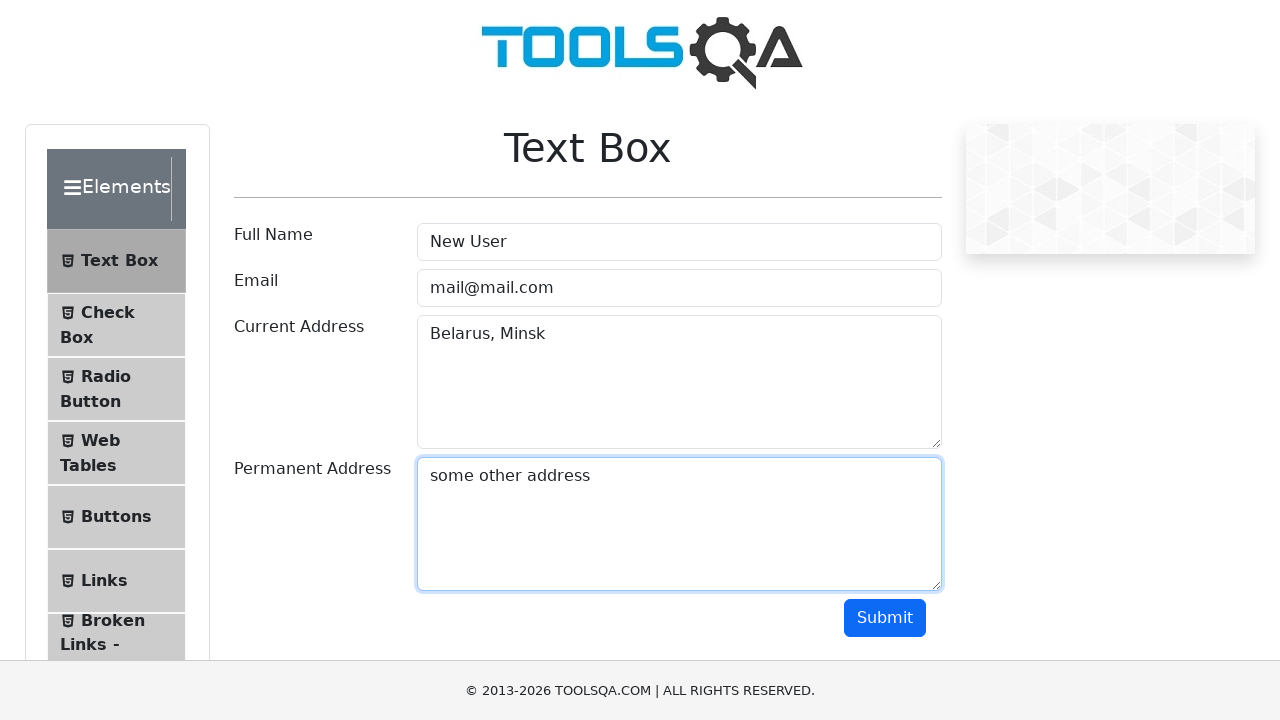

Output section appeared after form submission
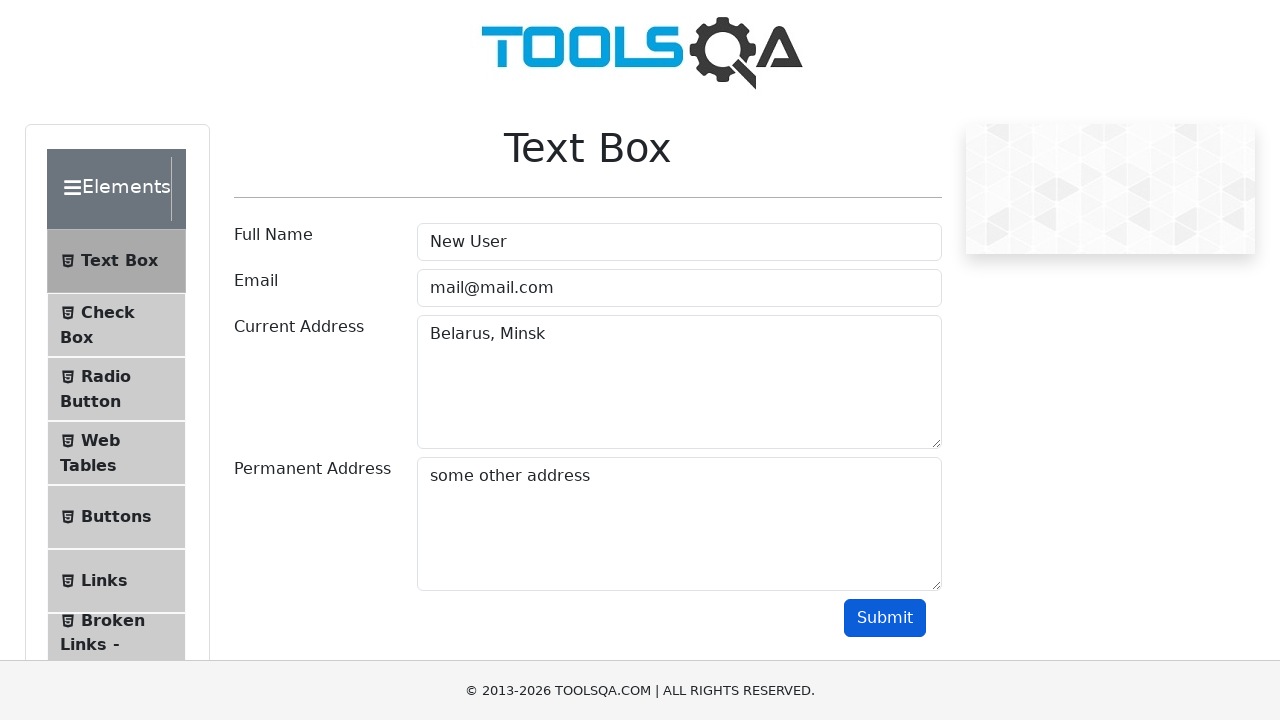

Retrieved name output text
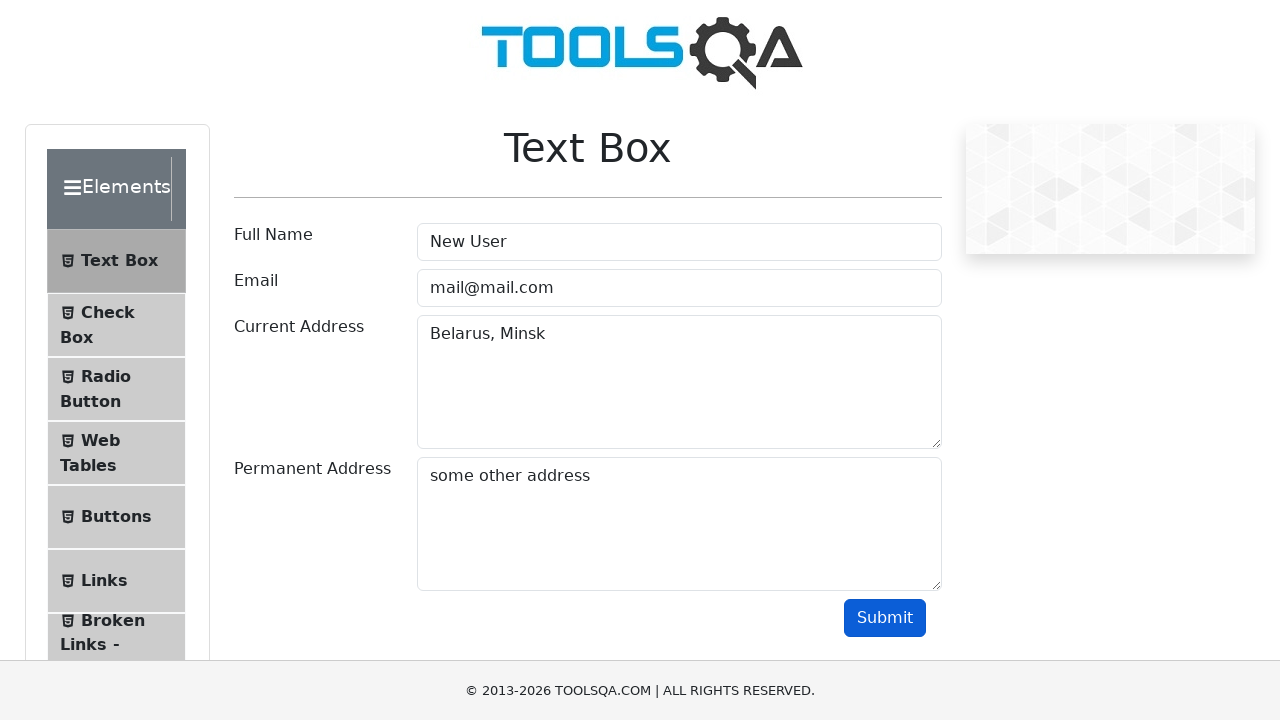

Verified name output matches expected value 'Name:New User'
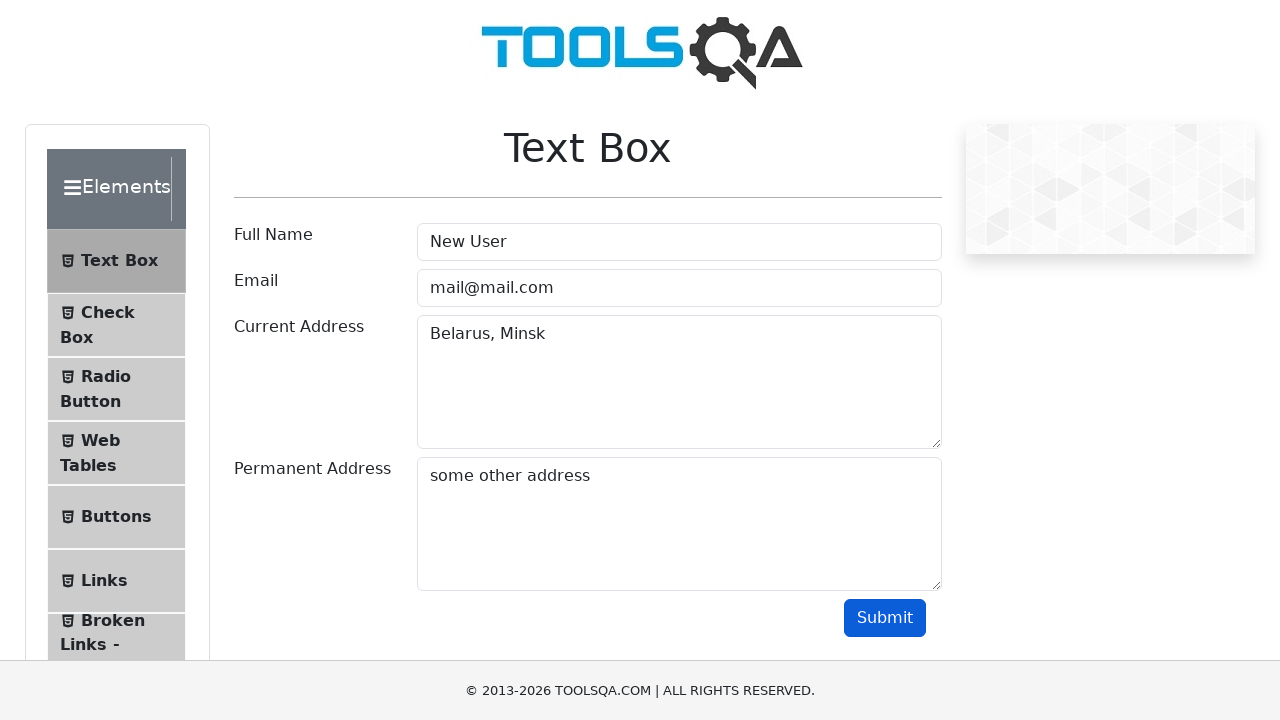

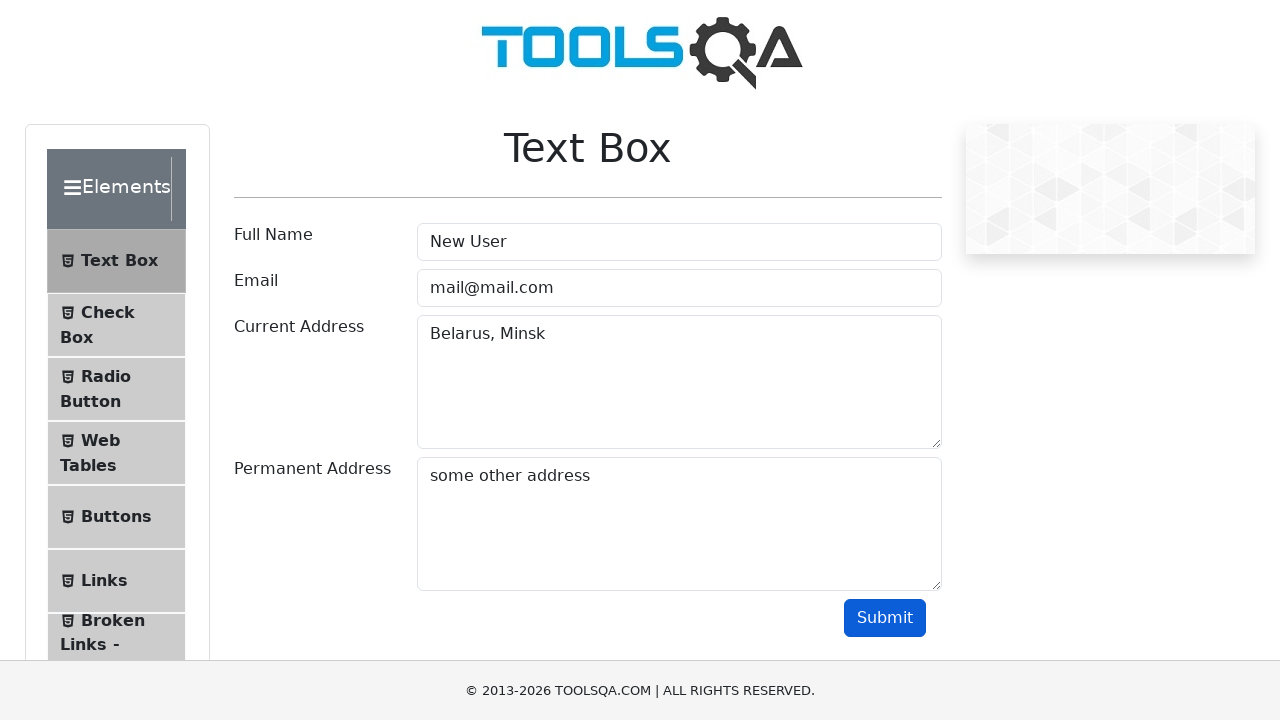